Tests navigating to the Top Lists page and then to the Top Hits section.

Starting URL: http://www.99-bottles-of-beer.net/

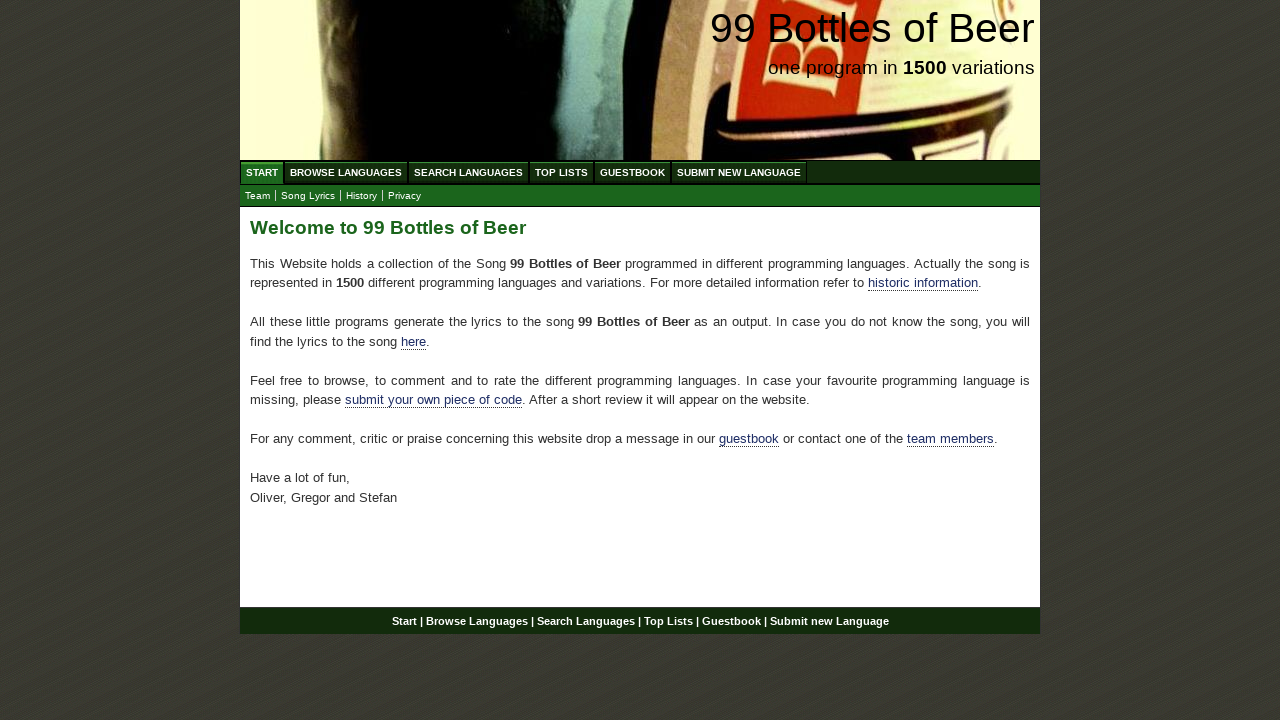

Clicked on Top Lists link at (562, 172) on text=Top Lists
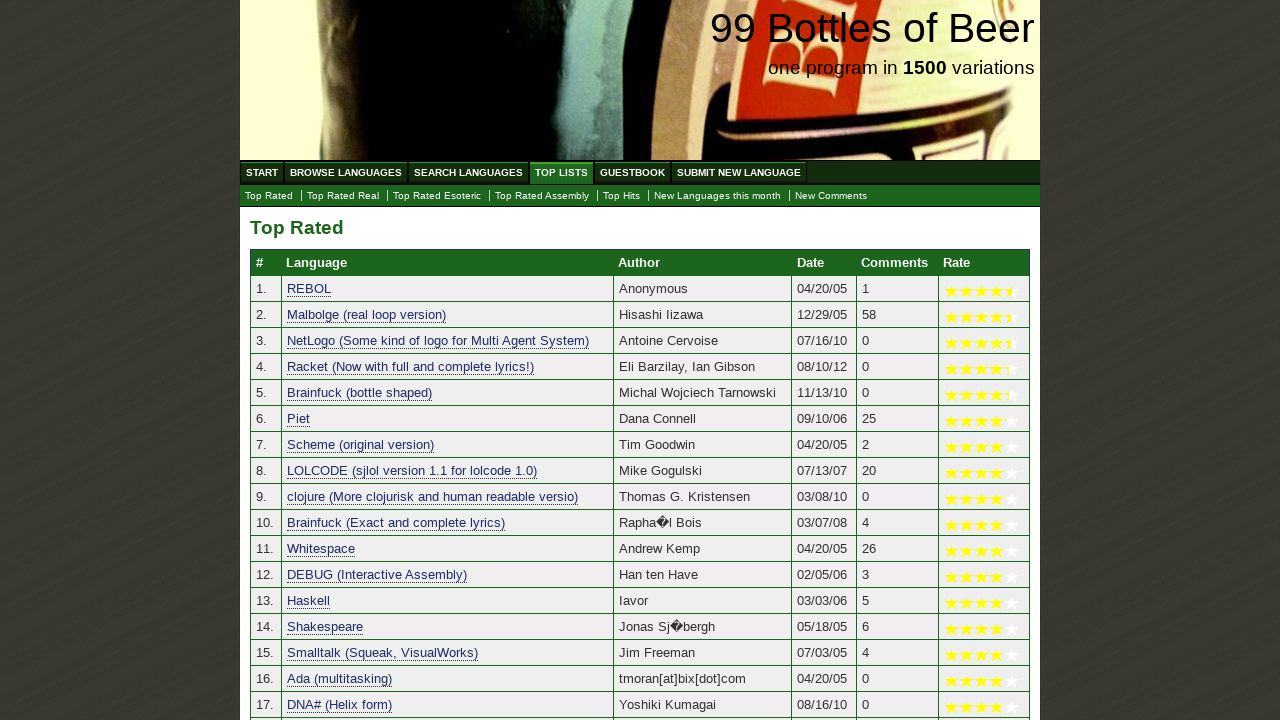

Clicked on Top Hits link at (622, 196) on text=Top Hits
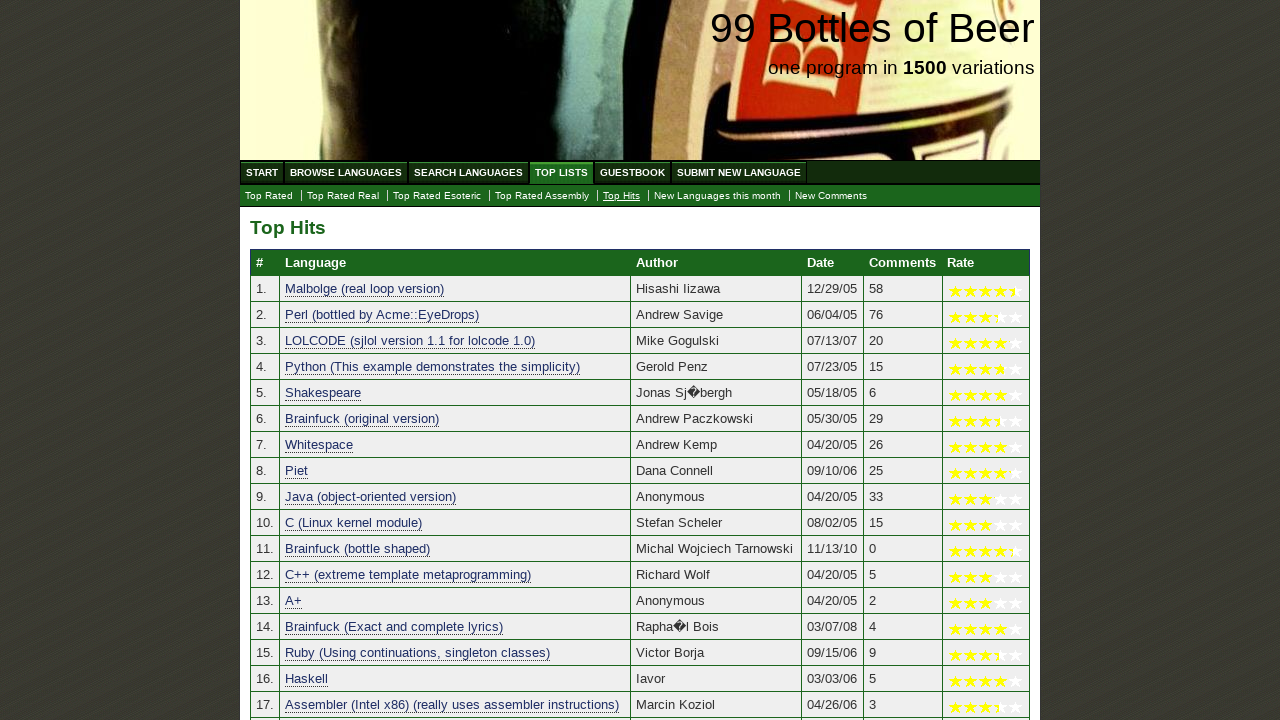

Waited for language list to load
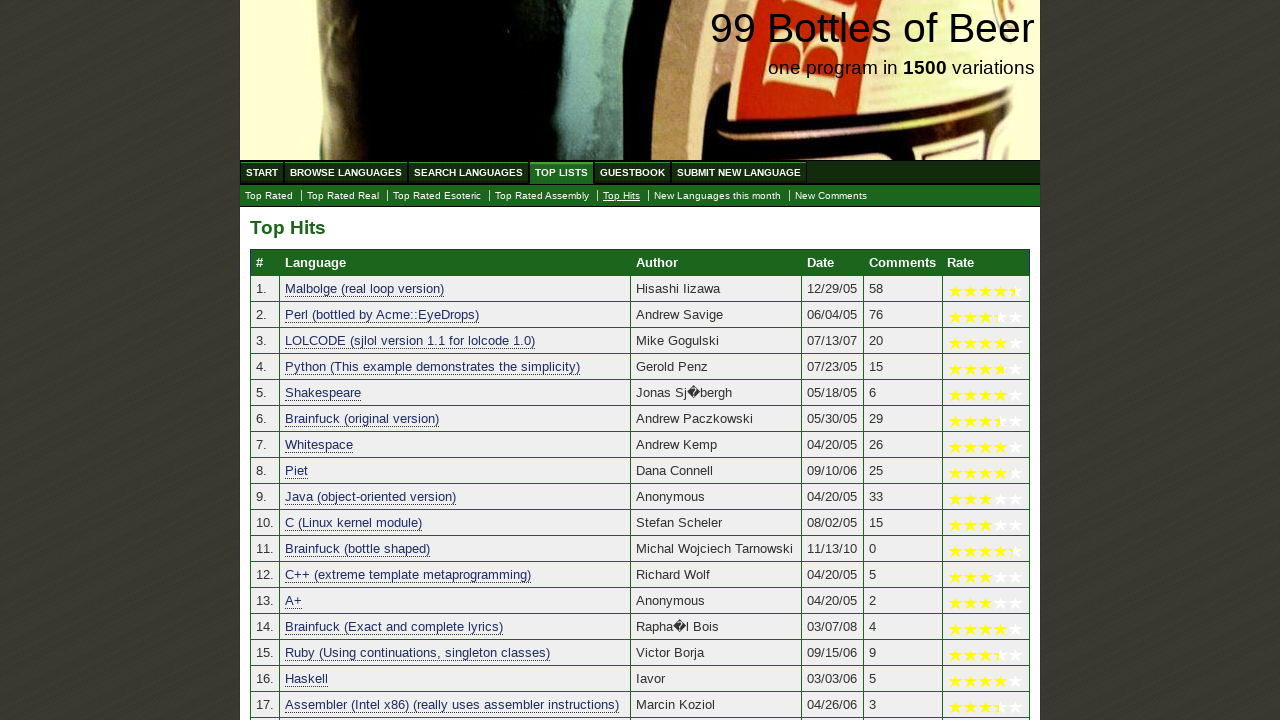

Located language list elements
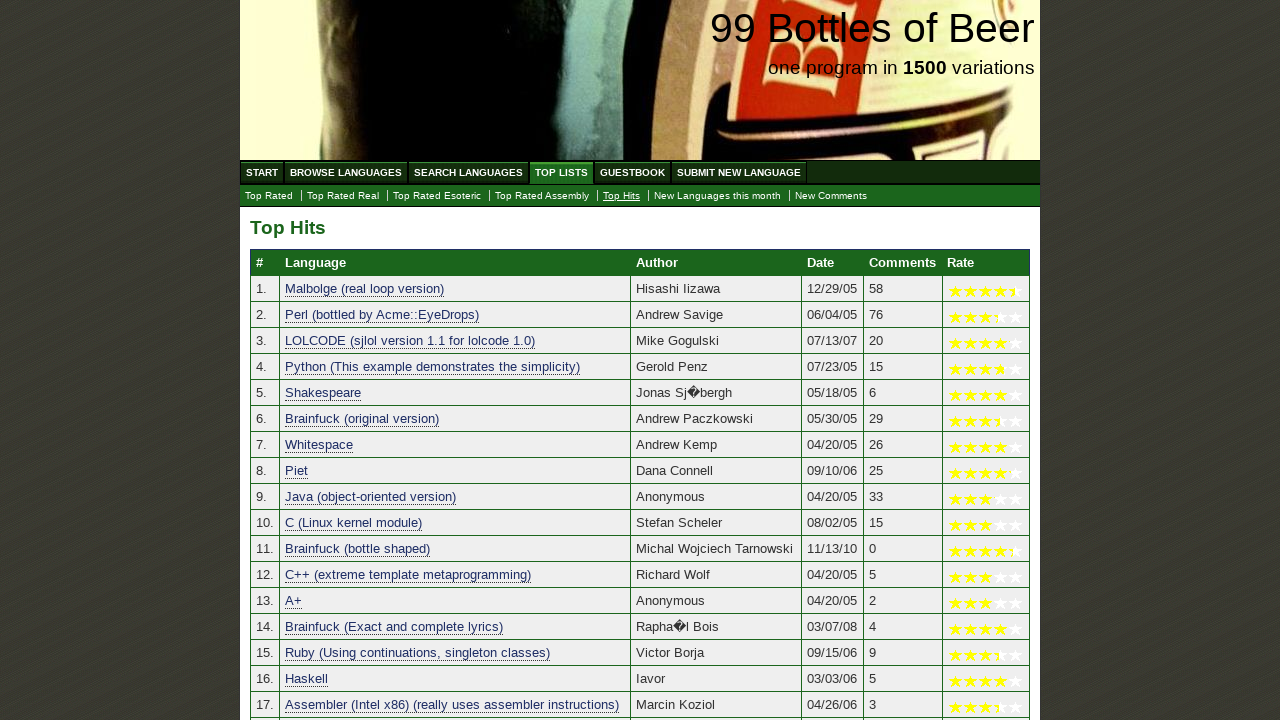

Verified that language list contains items
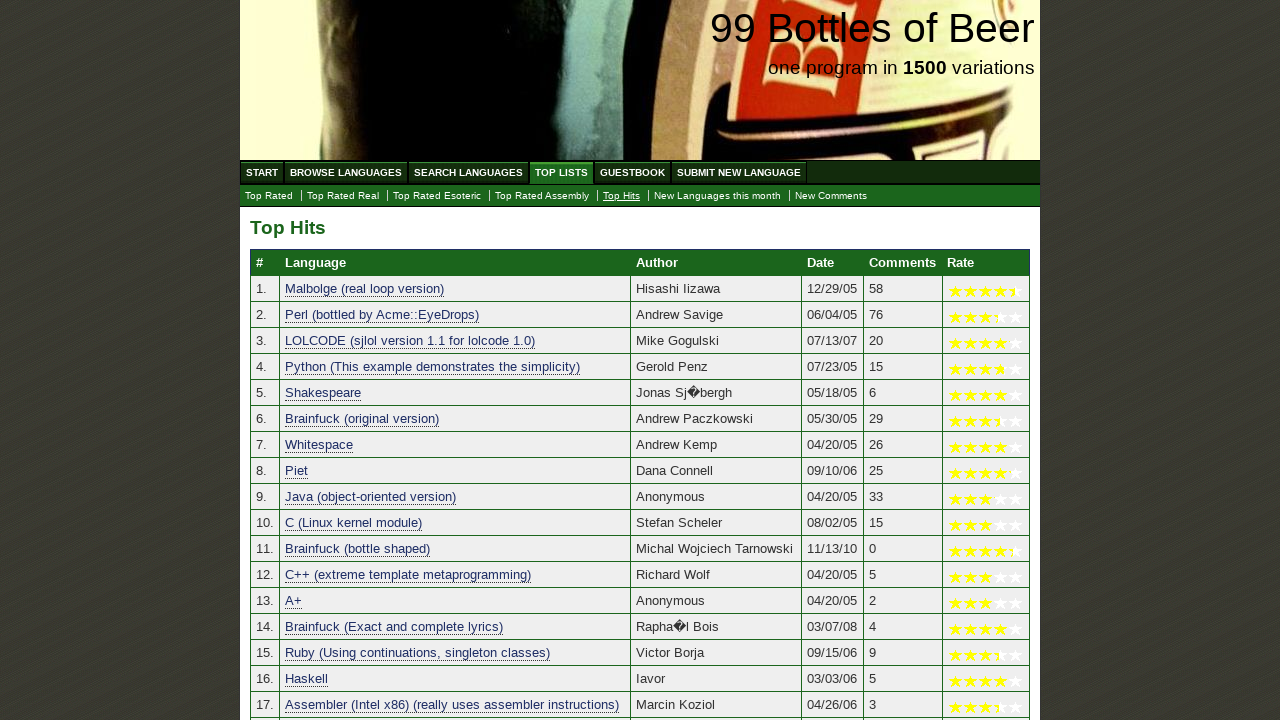

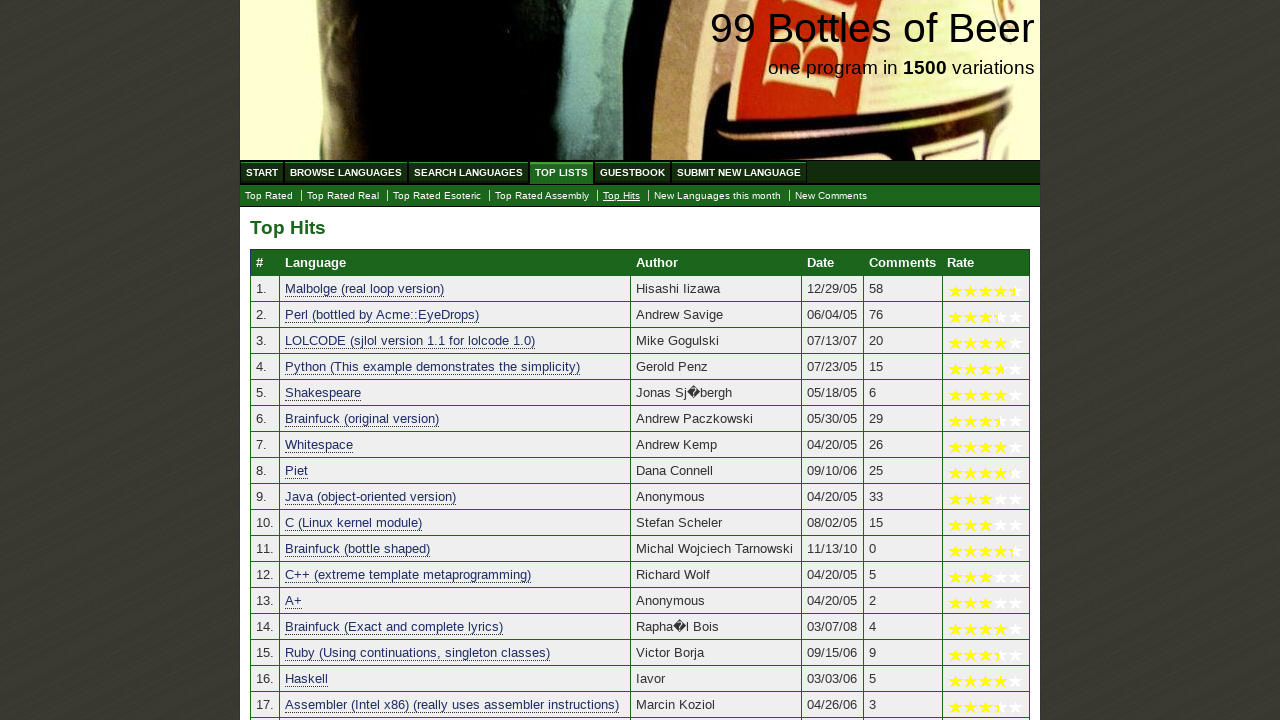